Tests a greeting form by entering a name and clicking submit to verify the greeting message

Starting URL: https://lm.skillbox.cc/qa_tester/module01/

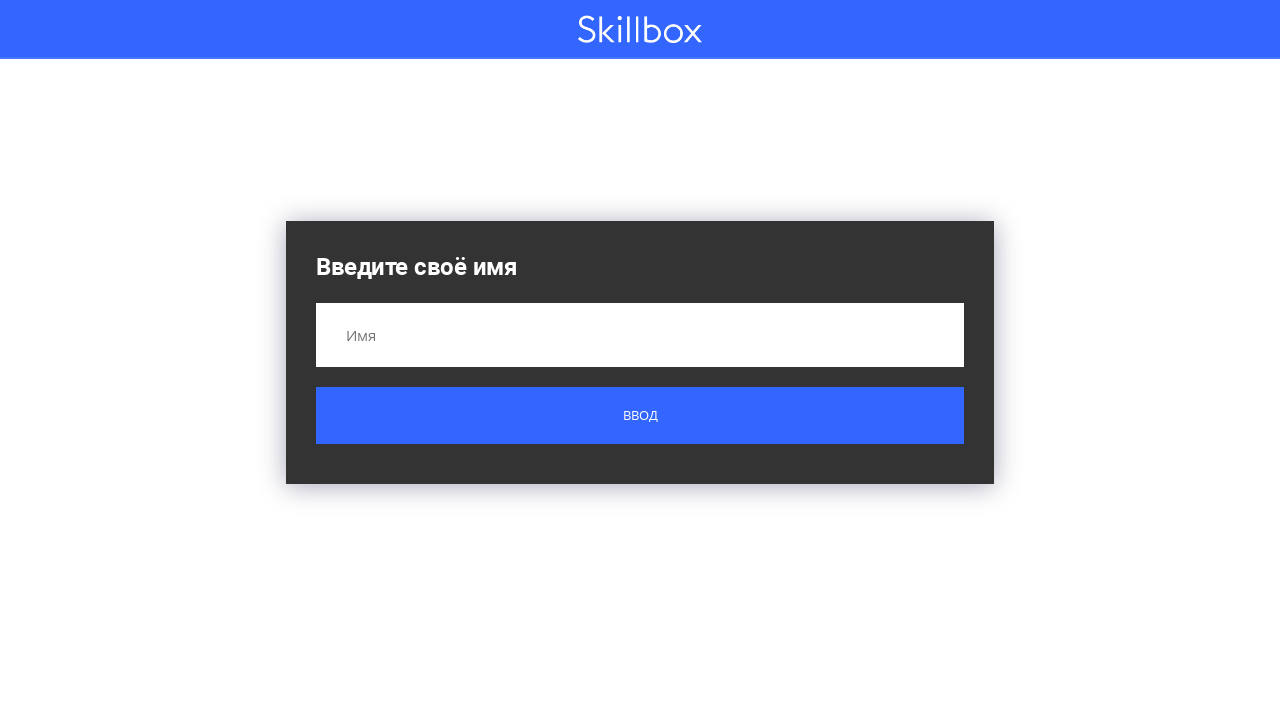

Navigated to greeting form page
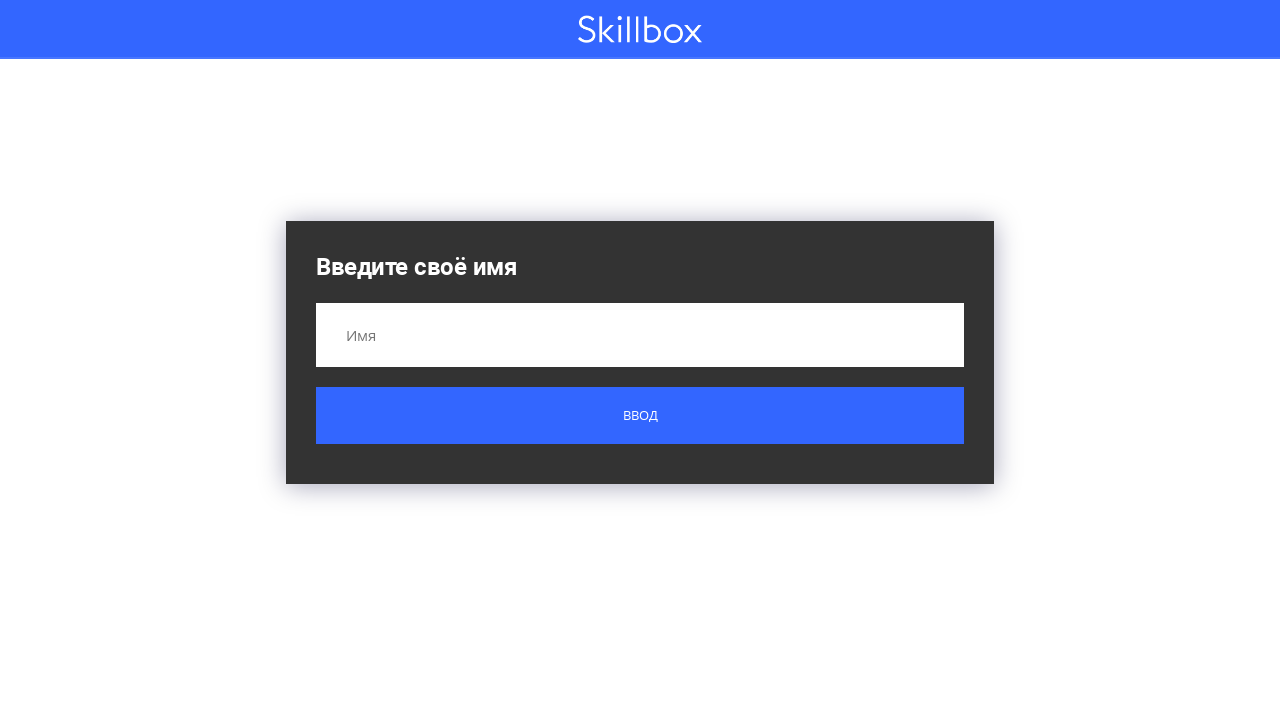

Entered name 'Настя' into the name field on input[name='name']
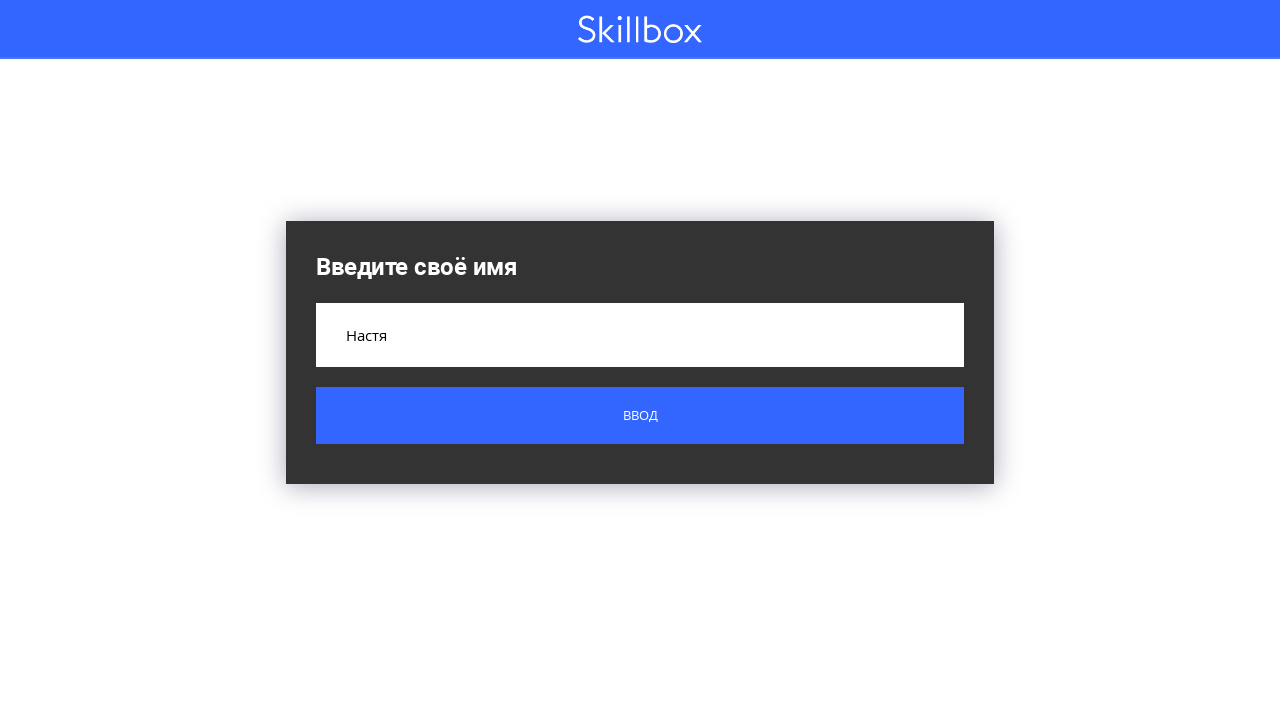

Clicked submit button to send greeting form at (640, 416) on .button
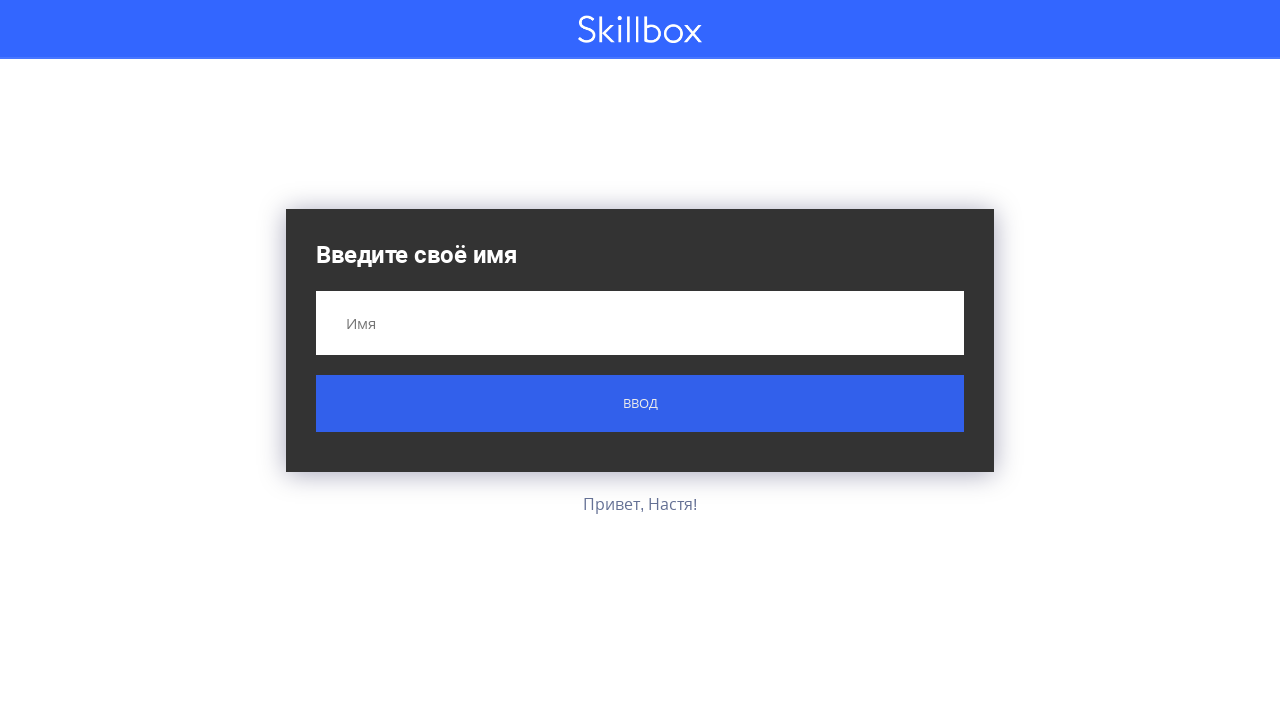

Greeting message appeared successfully
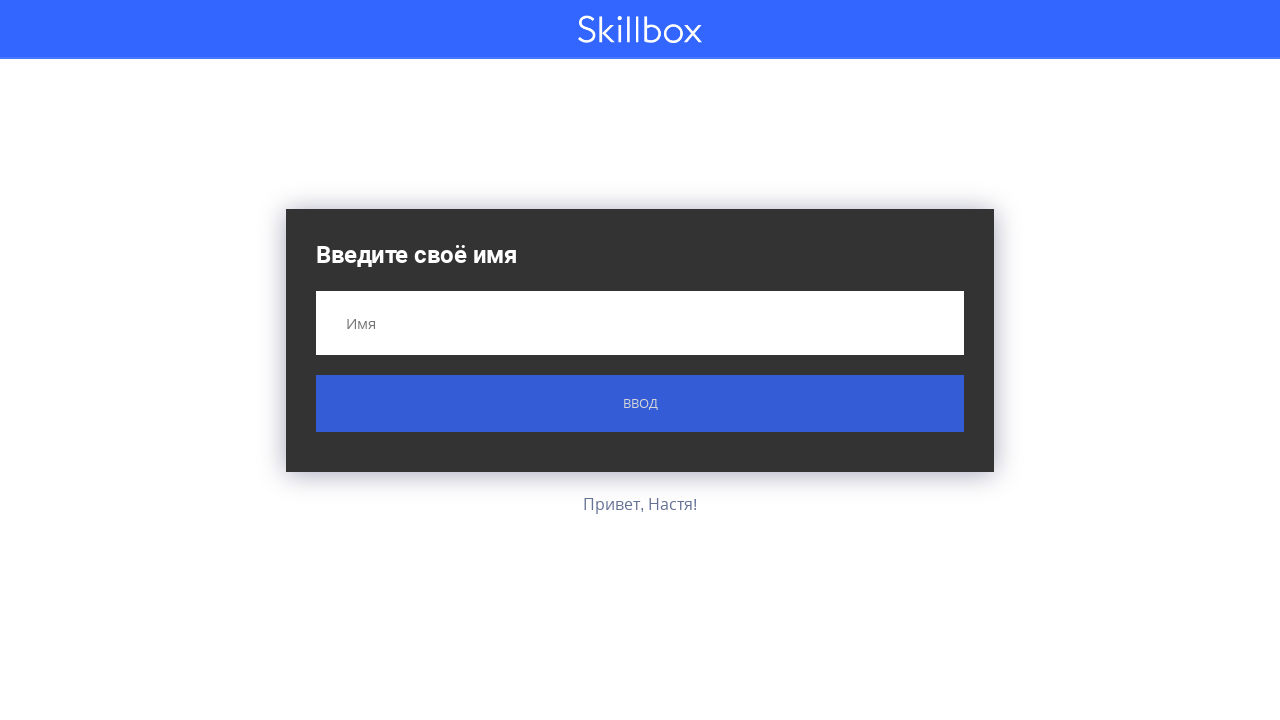

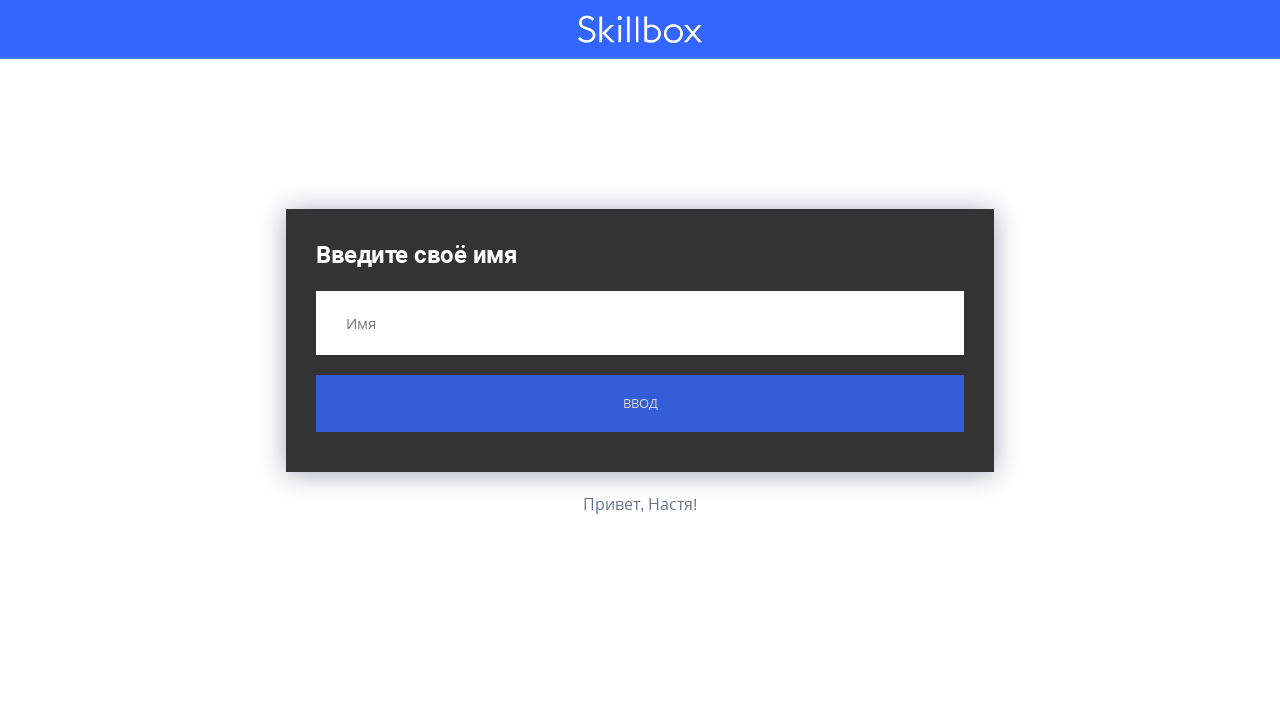